Tests XPath sibling and parent traversal by locating header buttons using following-sibling and parent axis navigation on an automation practice page

Starting URL: https://rahulshettyacademy.com/AutomationPractice/

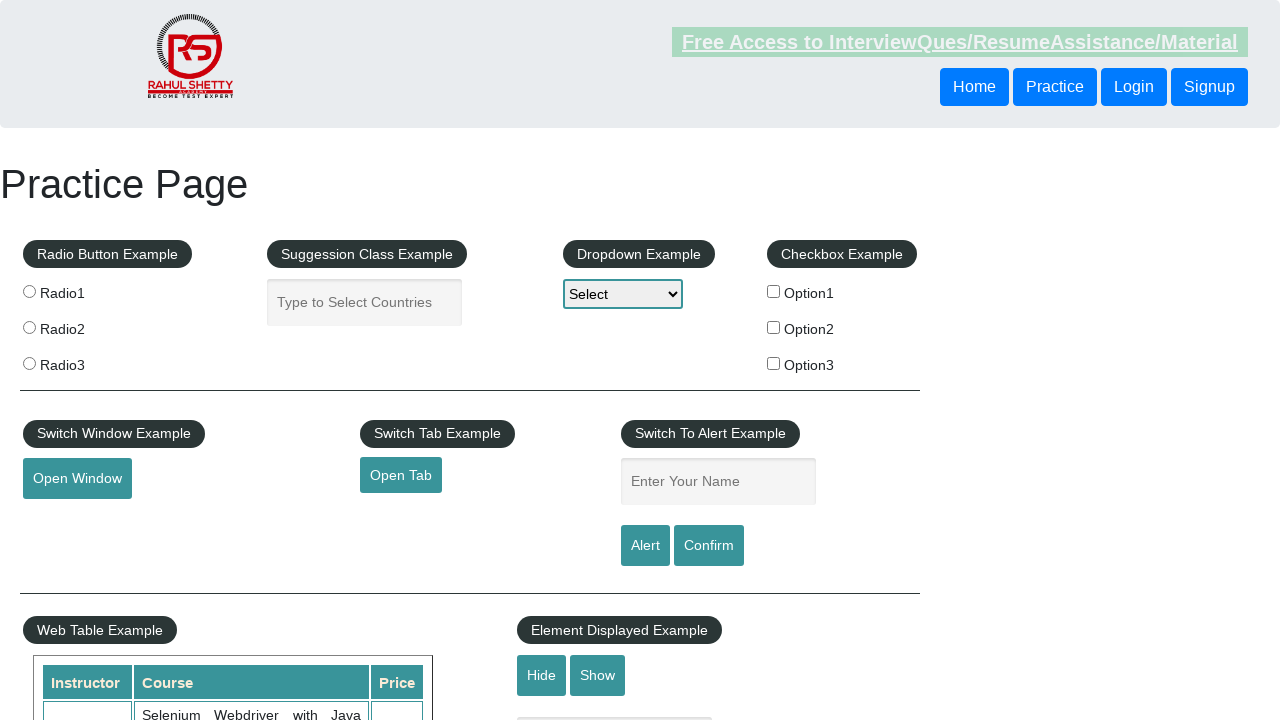

Located button element using following-sibling XPath axis
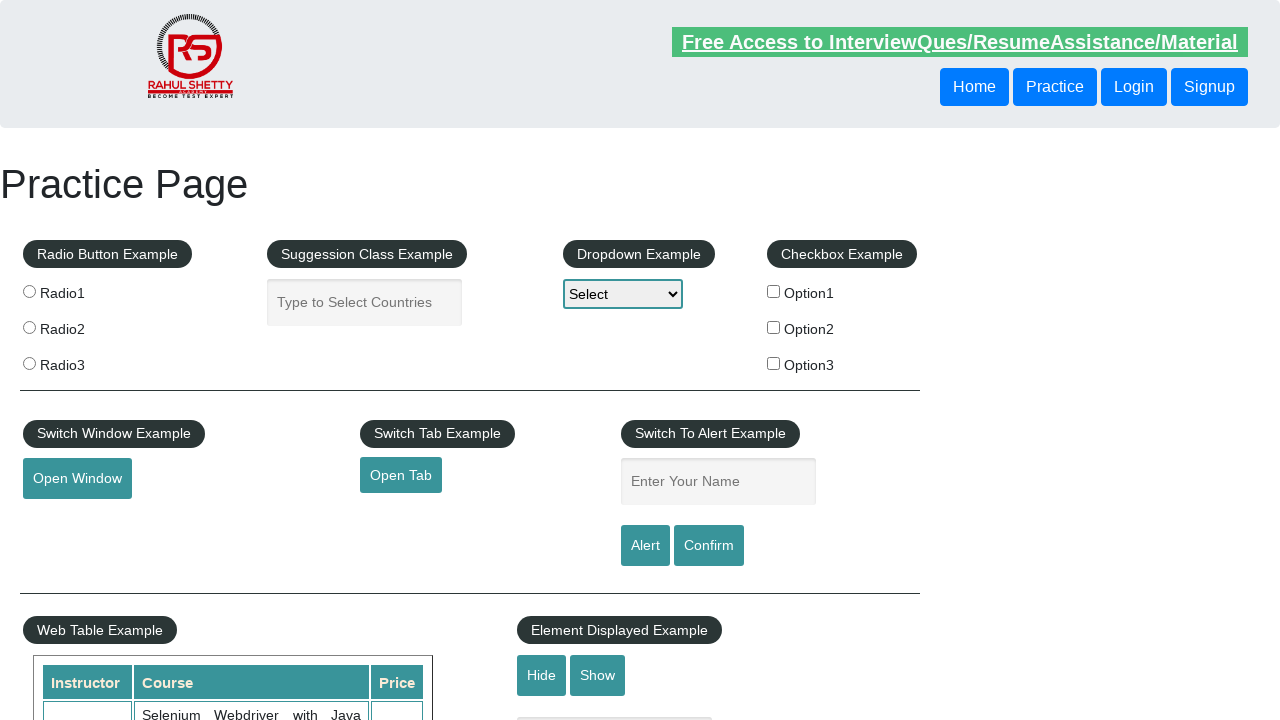

Verified sibling button is visible
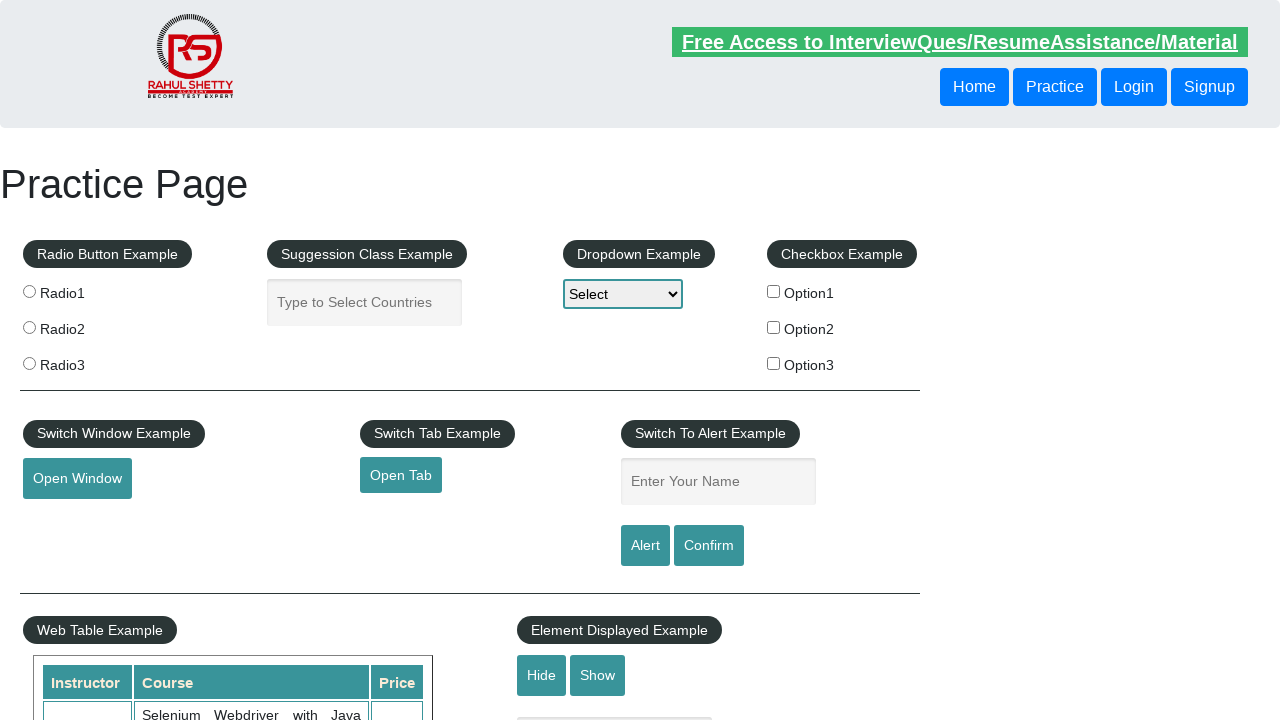

Located button element using parent XPath axis
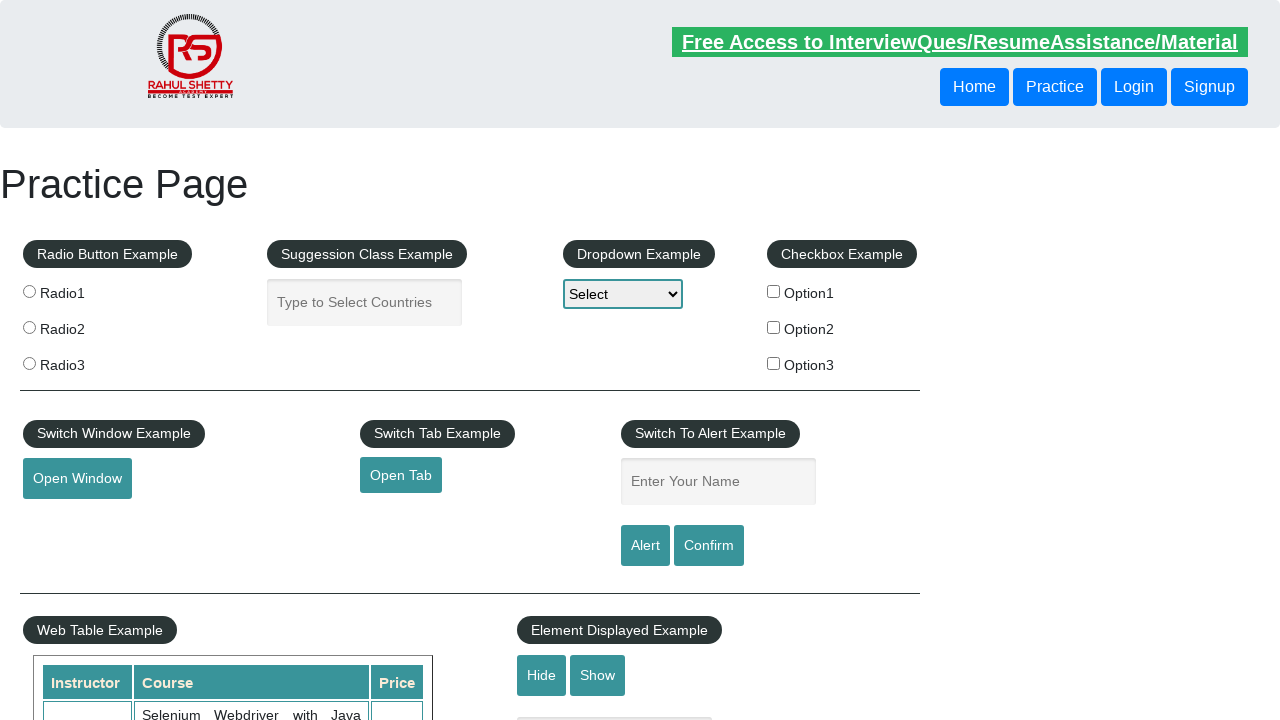

Verified parent-traversed button is visible
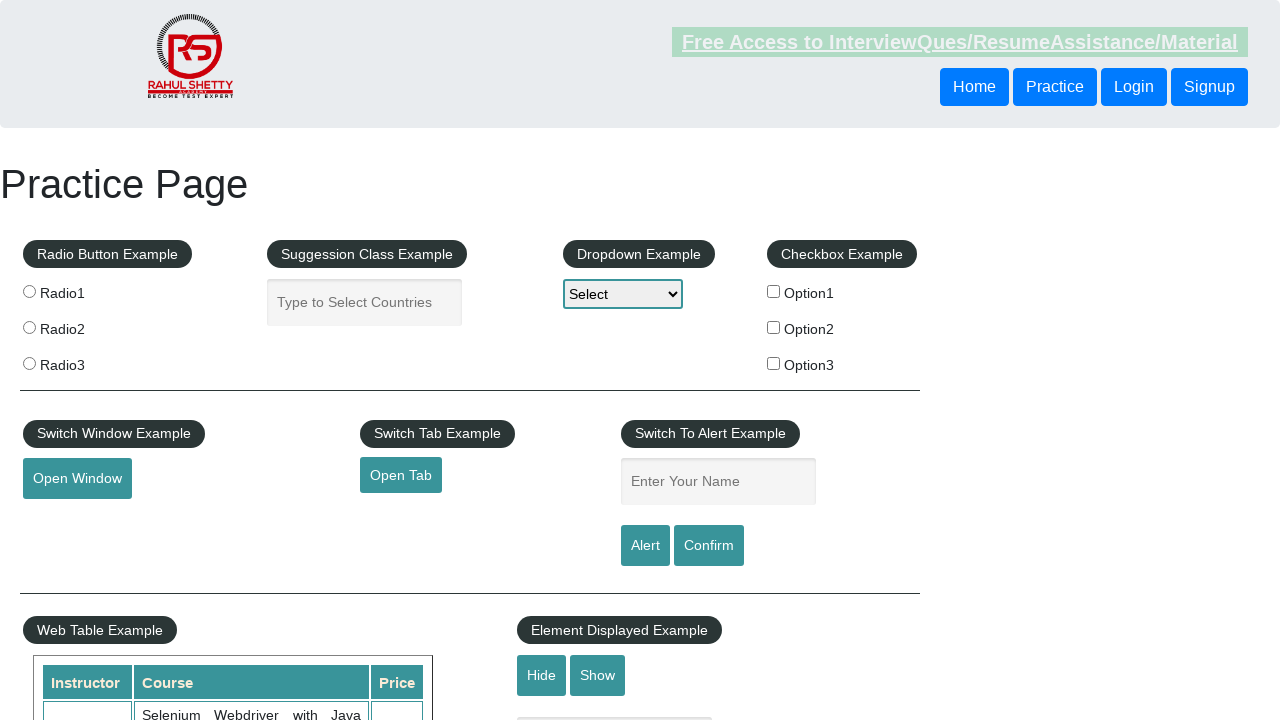

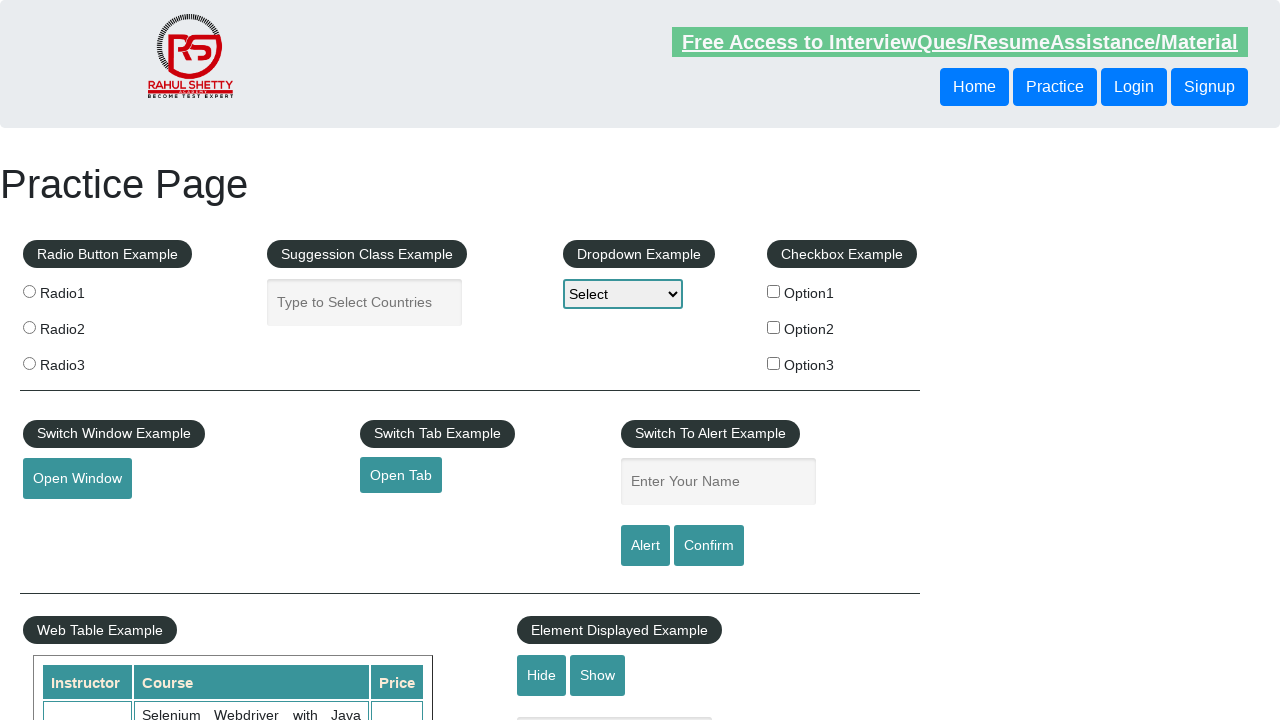